Tests JavaScript confirmation alert handling by clicking a button that triggers a confirm dialog, then accepting and dismissing the alert.

Starting URL: http://seleniumautomationpractice.blogspot.com/2018/01/blog-post.html

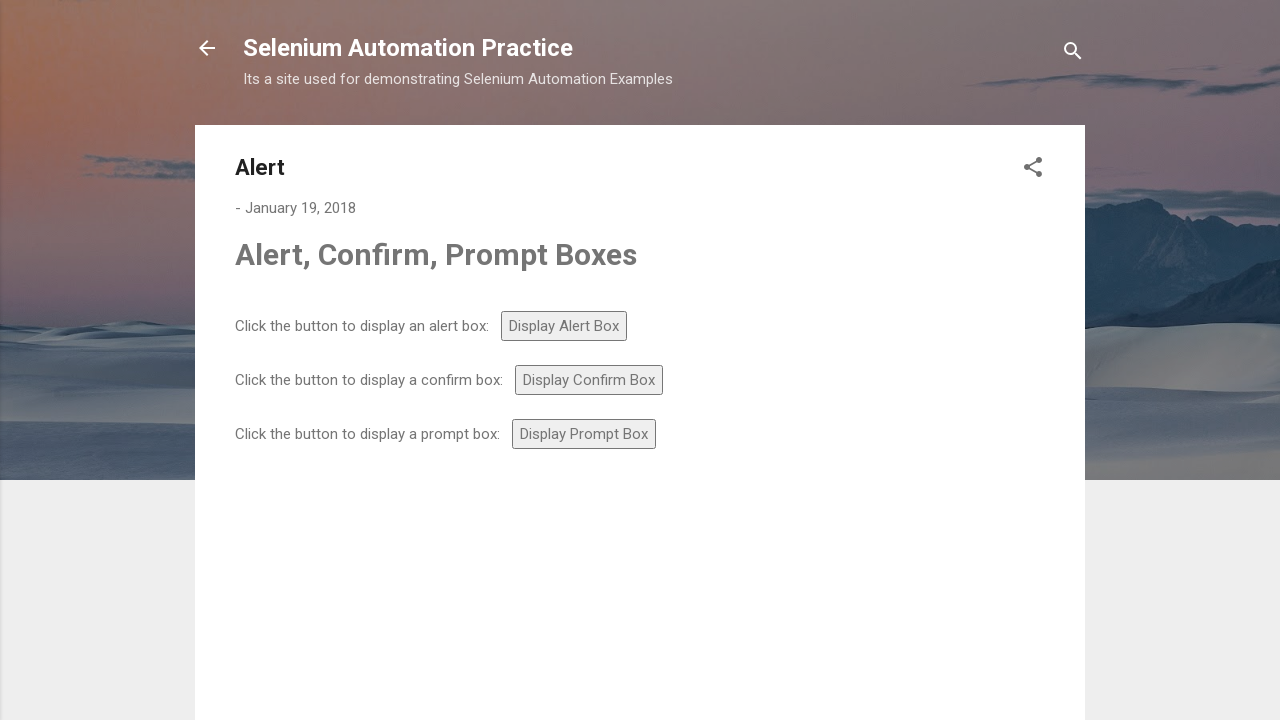

Clicked confirm button to trigger confirmation alert at (589, 380) on #confirm
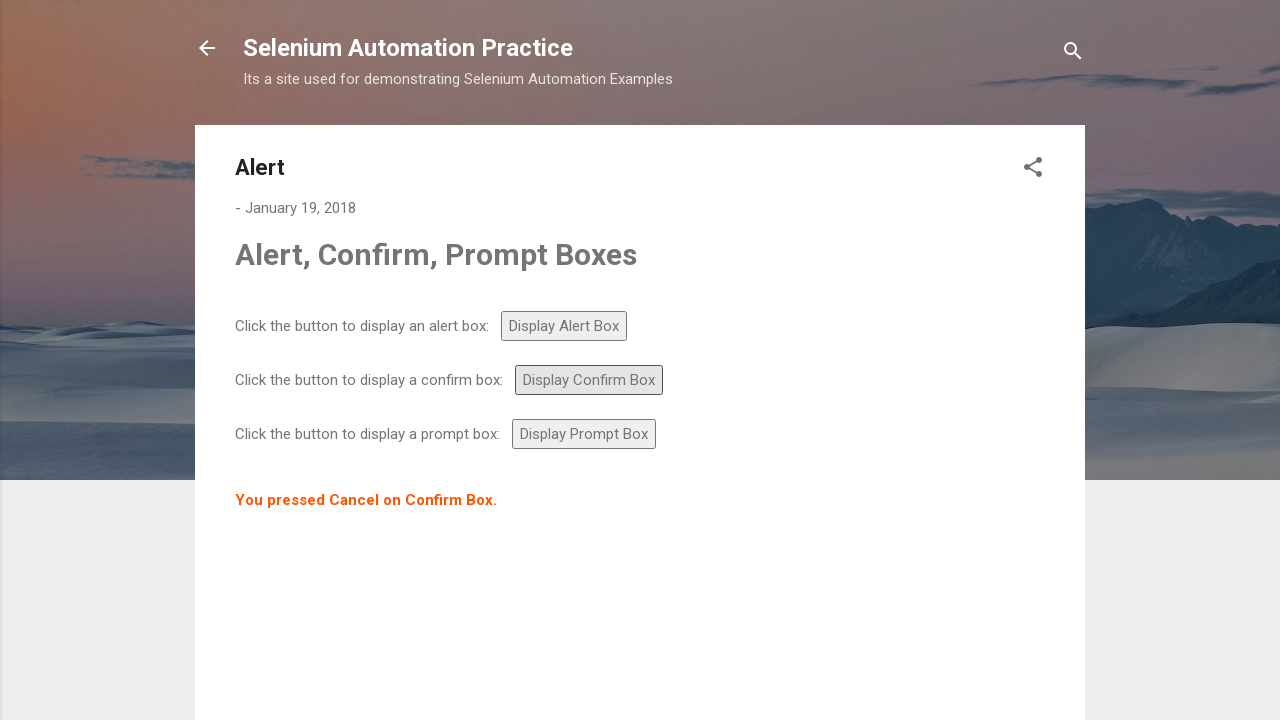

Set up dialog handler to accept confirmation
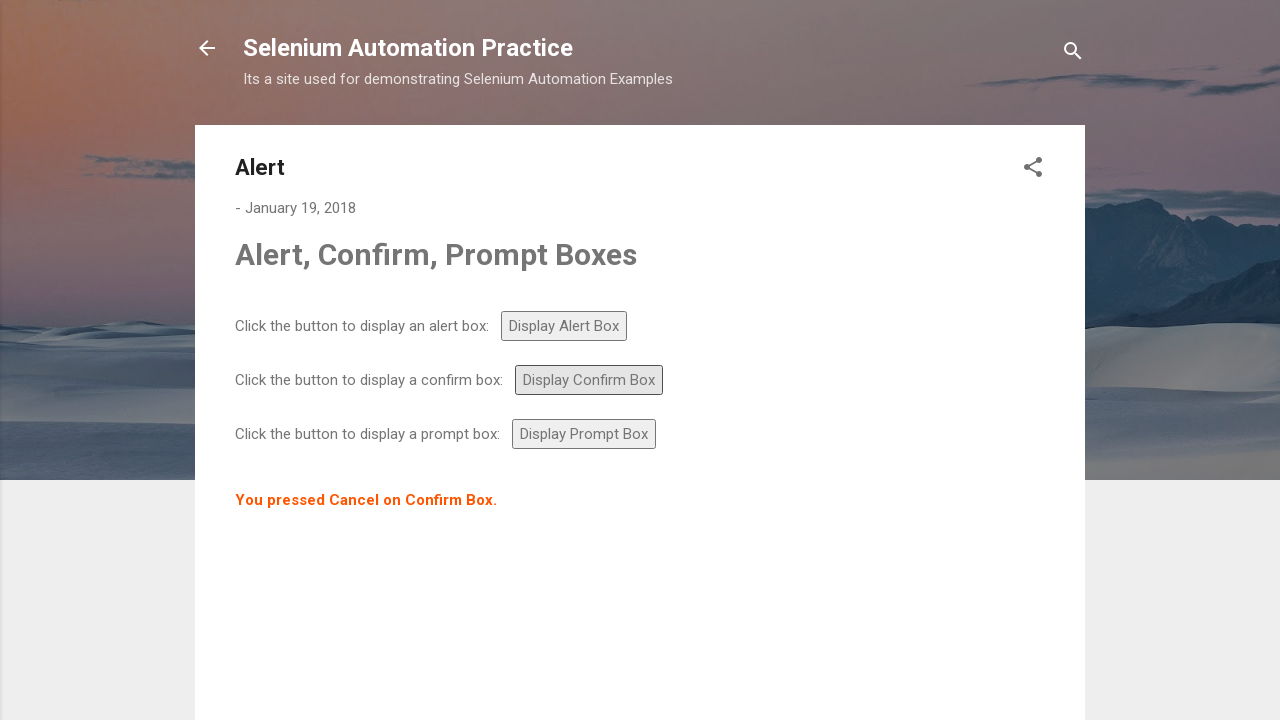

Clicked confirm button again to trigger another confirmation alert at (589, 380) on #confirm
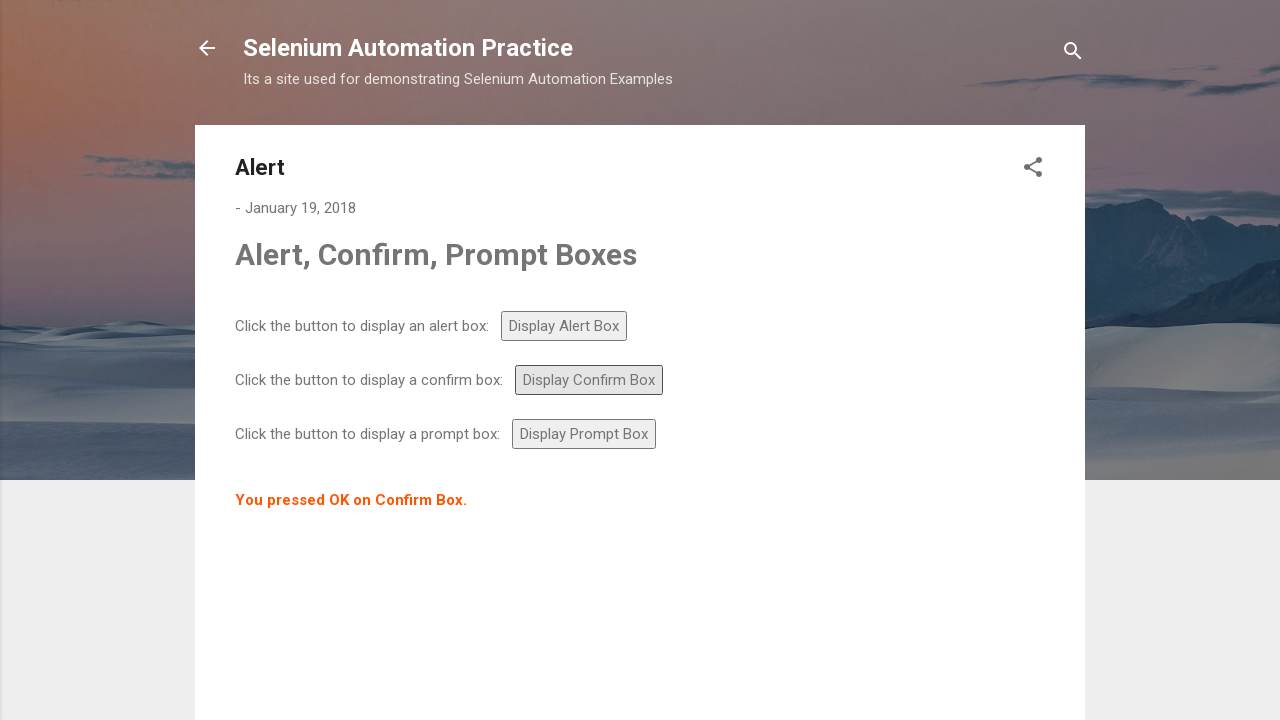

Set up dialog handler to dismiss confirmation
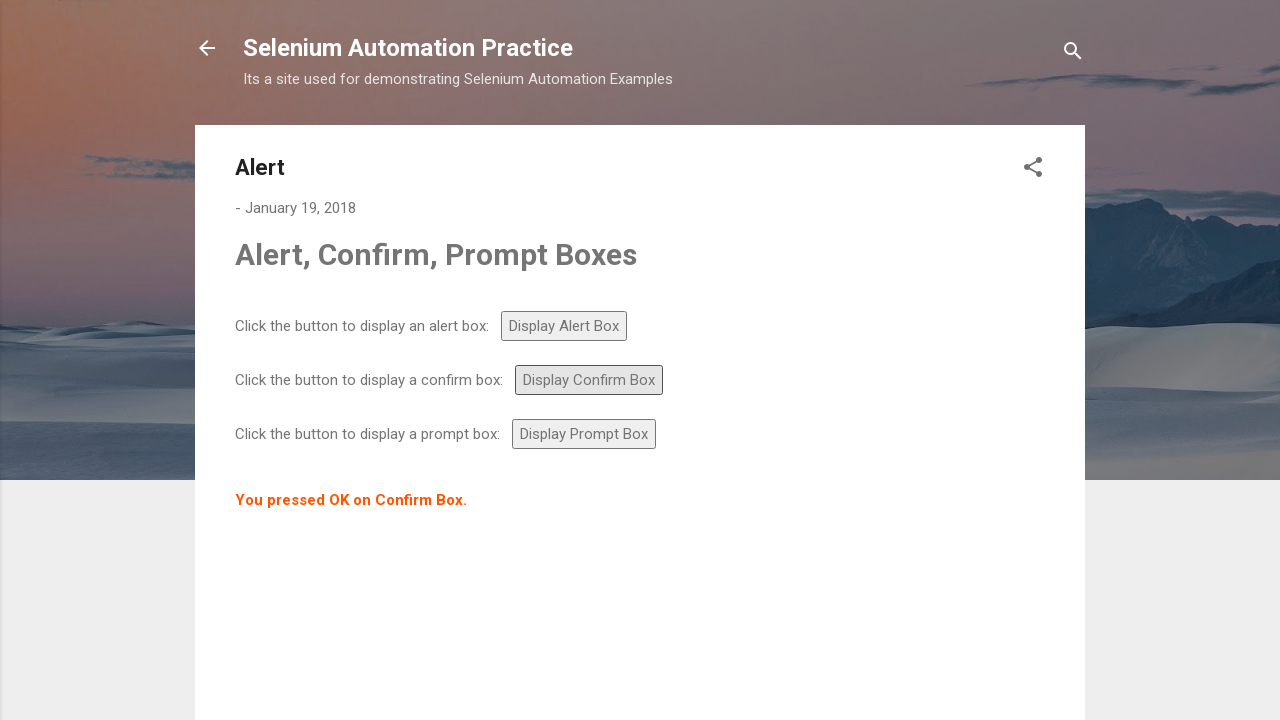

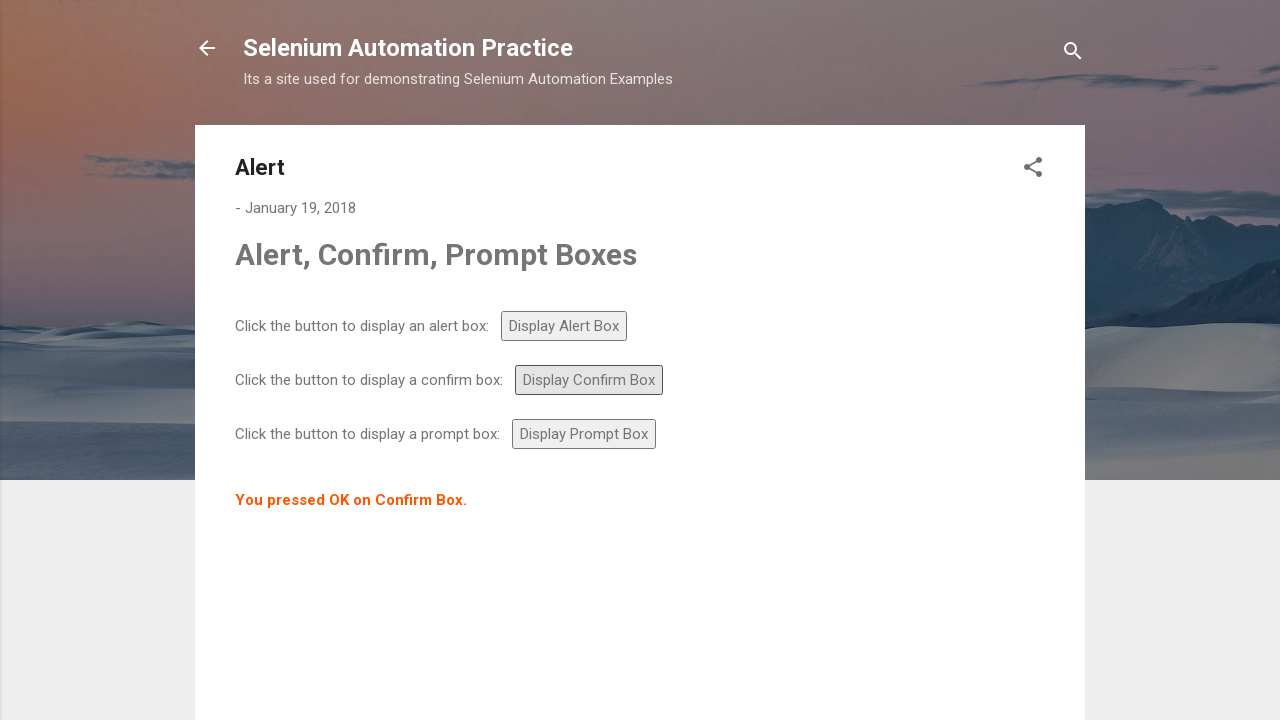